Tests Google Translate by entering text in the source textarea and waiting for the translation output to appear.

Starting URL: https://translate.google.com/?hl=zh-CN

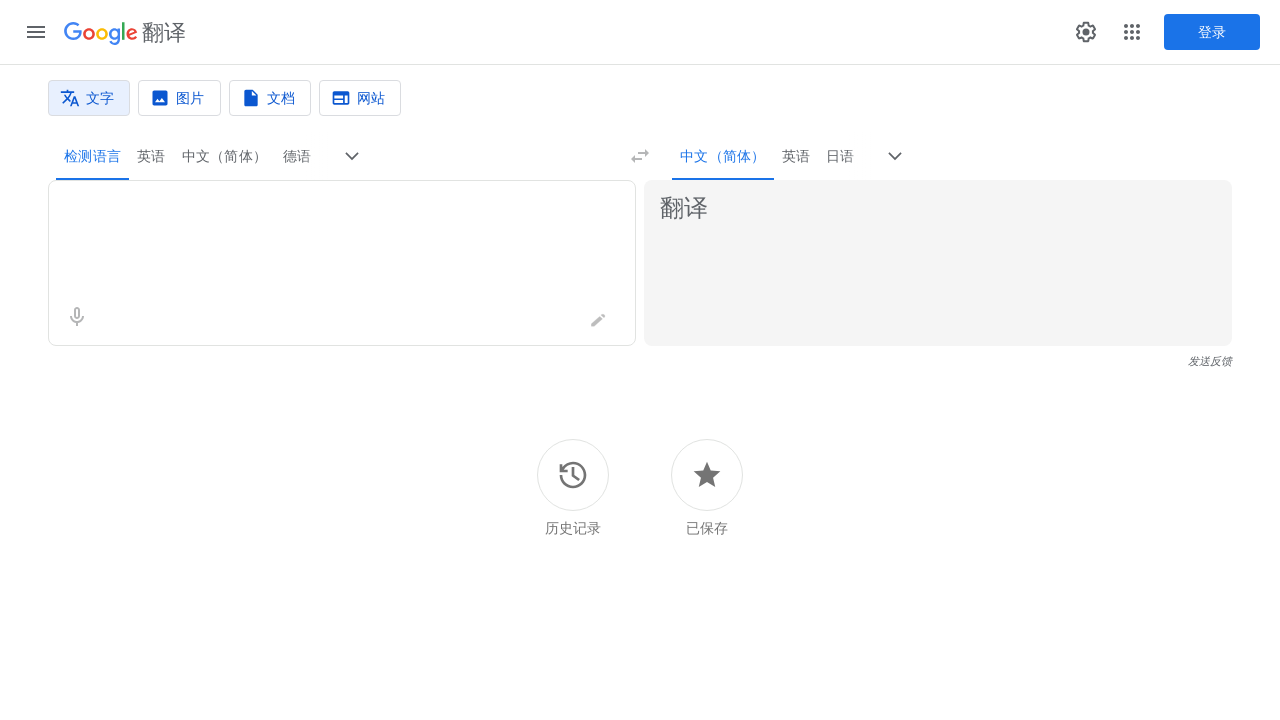

Translation input textarea loaded
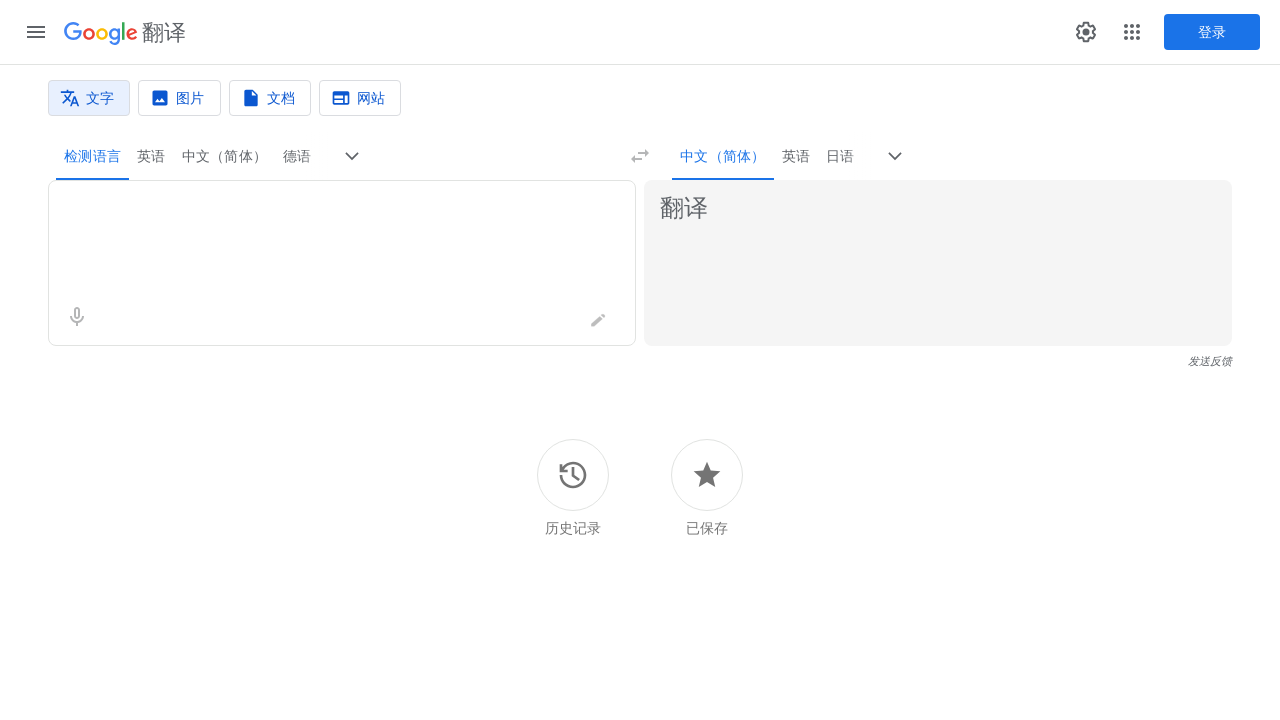

Filled translation input textarea with 'please Translate it, GPT3' on textarea.er8xn
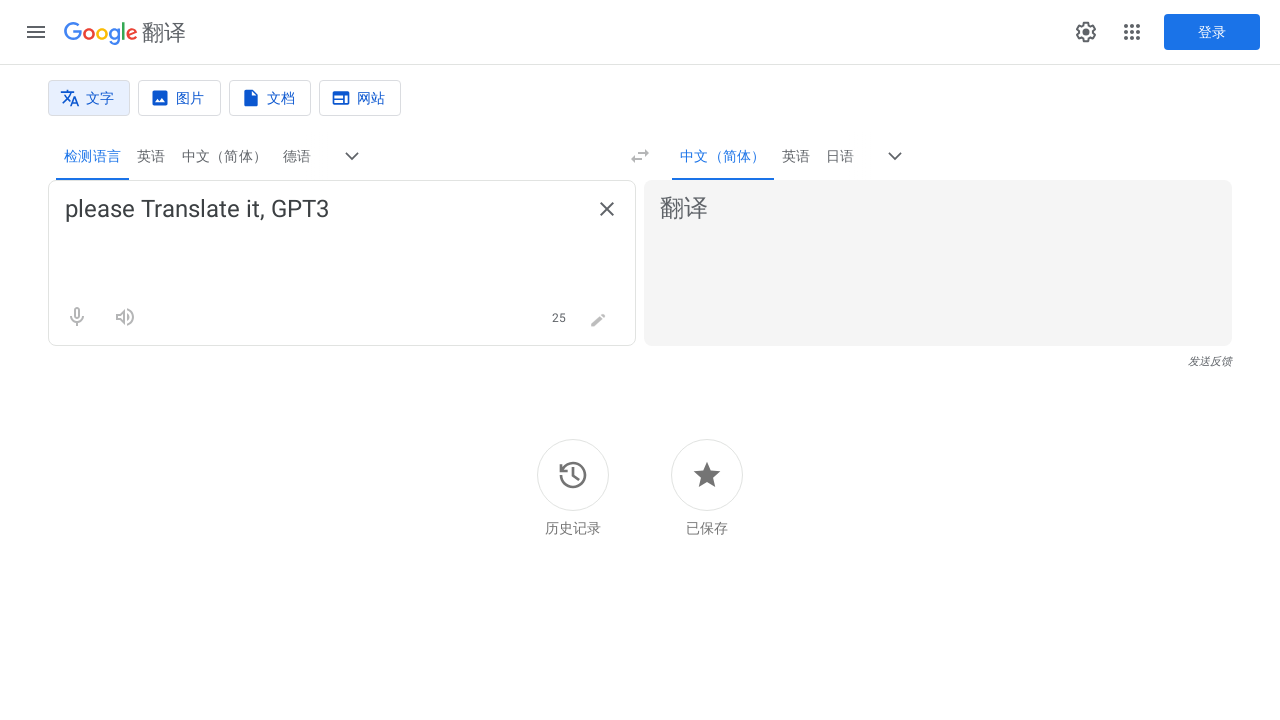

Translation output appeared
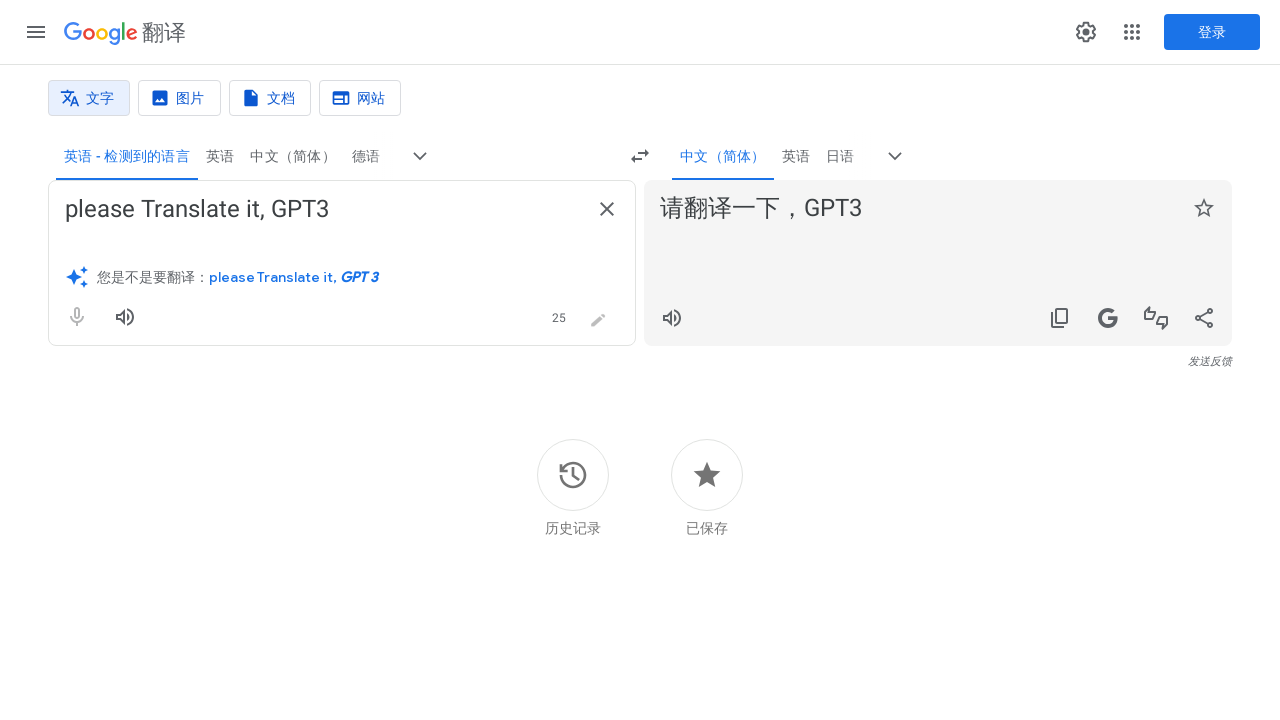

Clicked clear button at (1086, 32) on button.VfPpkd-Bz112c-LgbsSe
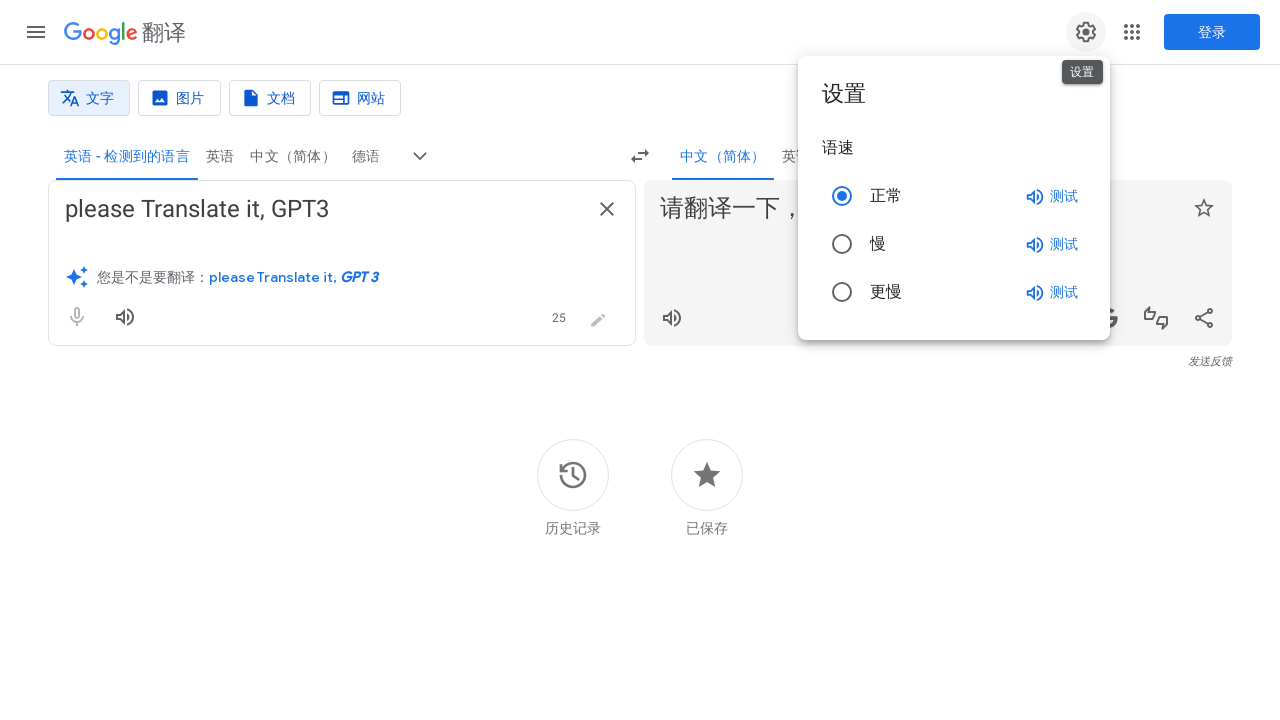

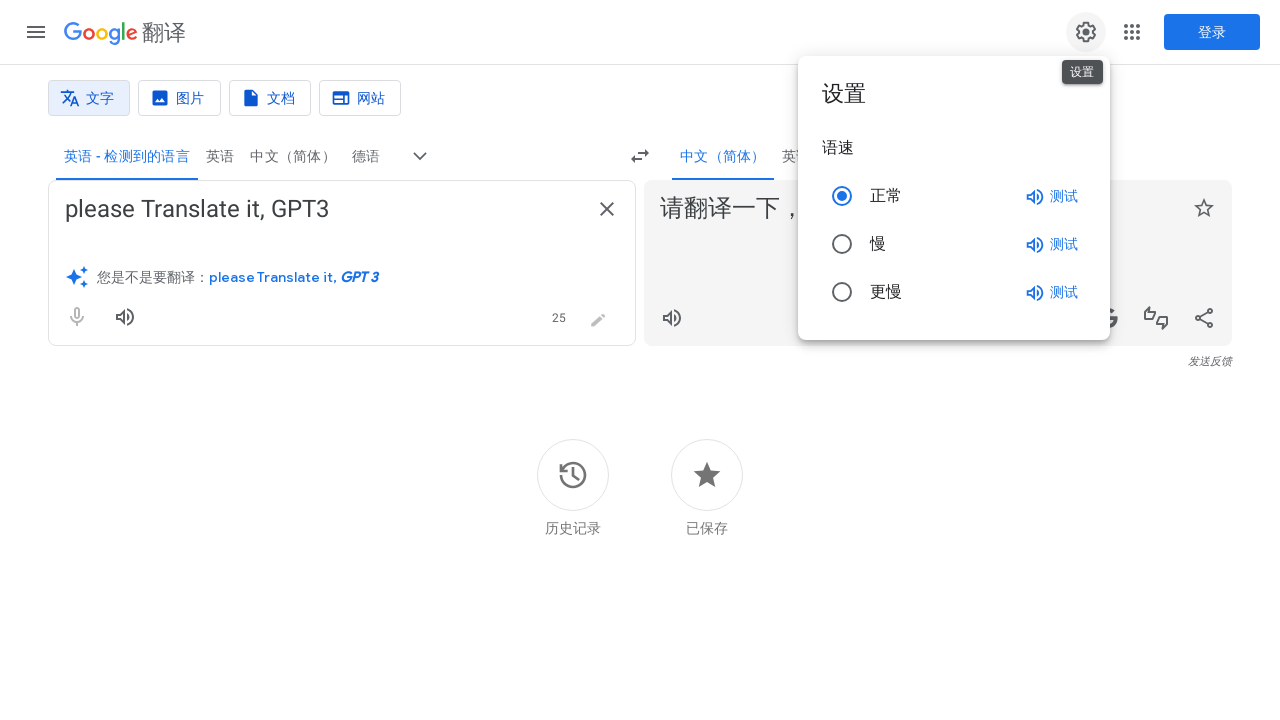